Tests all checkboxes again by clicking each one (duplicate functionality of previous test)

Starting URL: https://www.rahulshettyacademy.com/AutomationPractice/

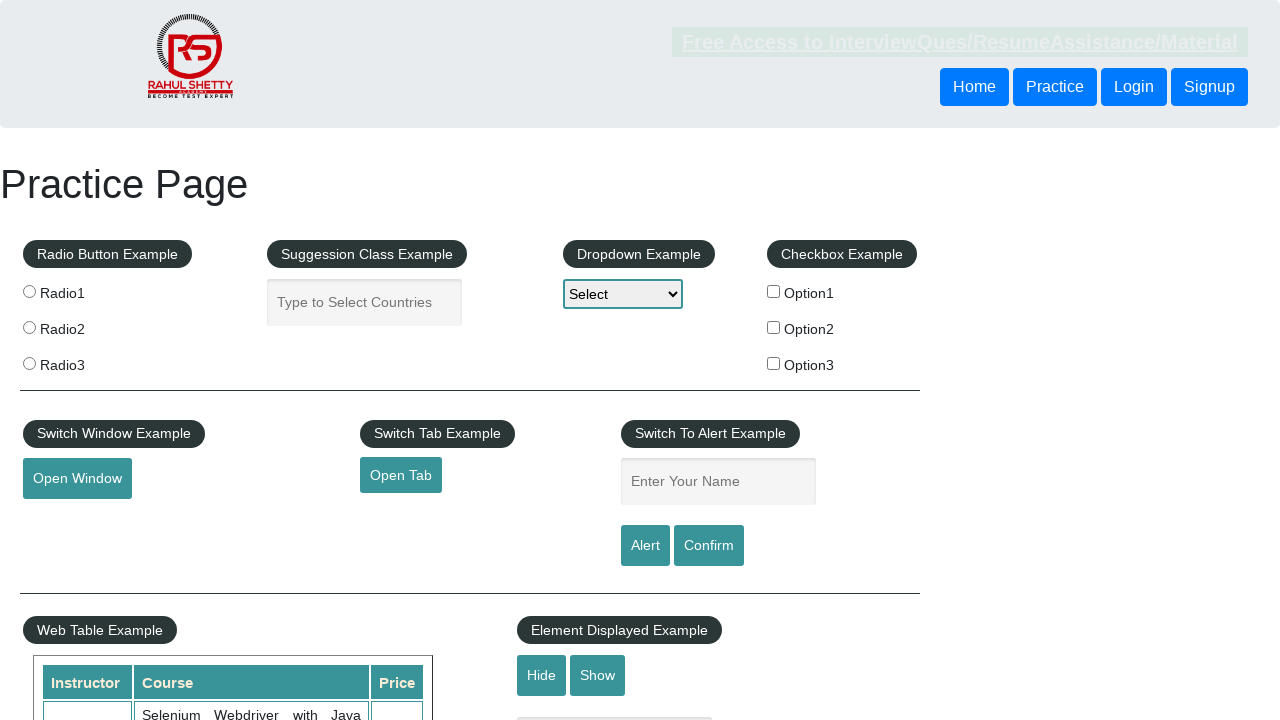

Navigated to Rahul Shetty Academy Automation Practice page
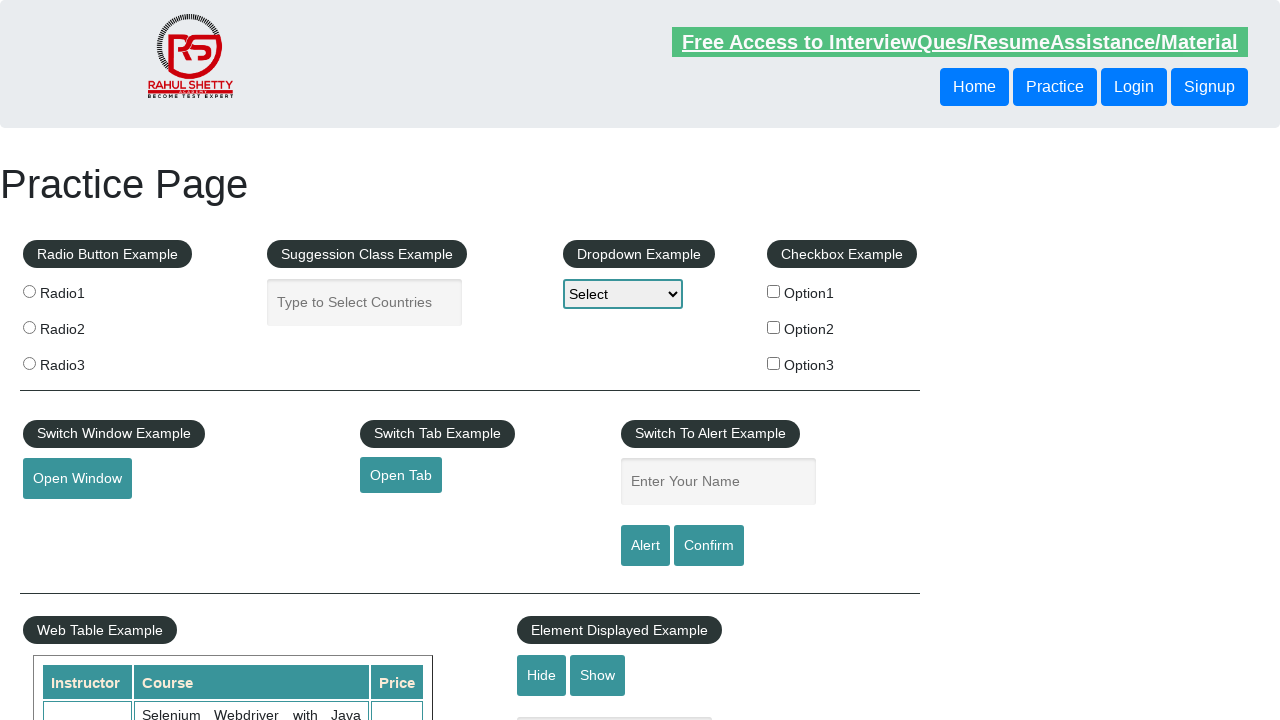

Located all checkboxes on the page
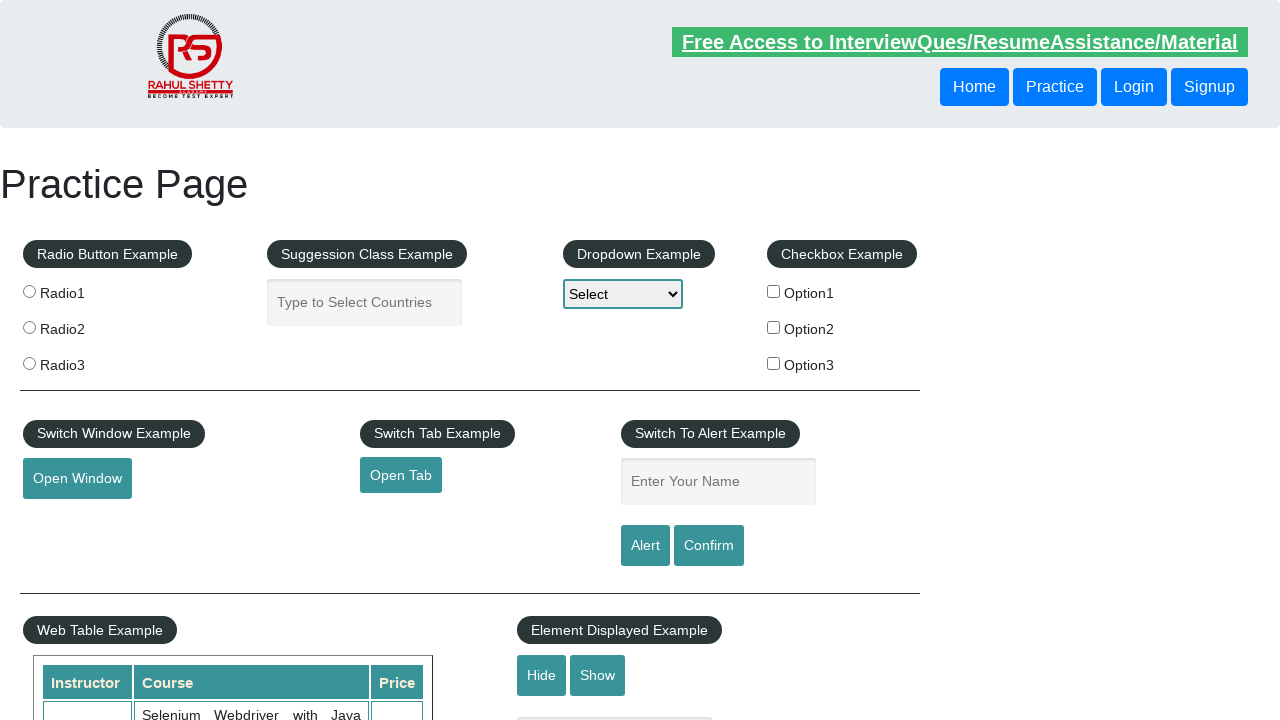

Clicked checkbox 1 at (774, 291) on input[type='checkbox'] >> nth=0
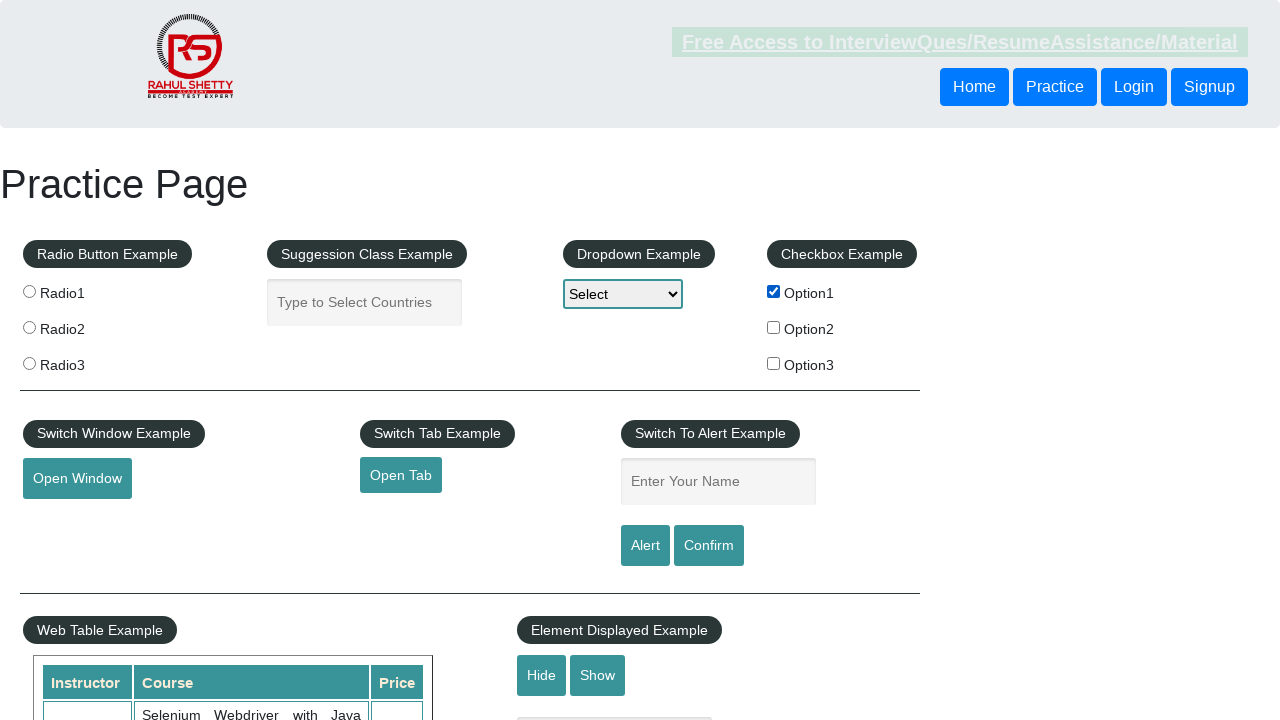

Clicked checkbox 2 at (774, 327) on input[type='checkbox'] >> nth=1
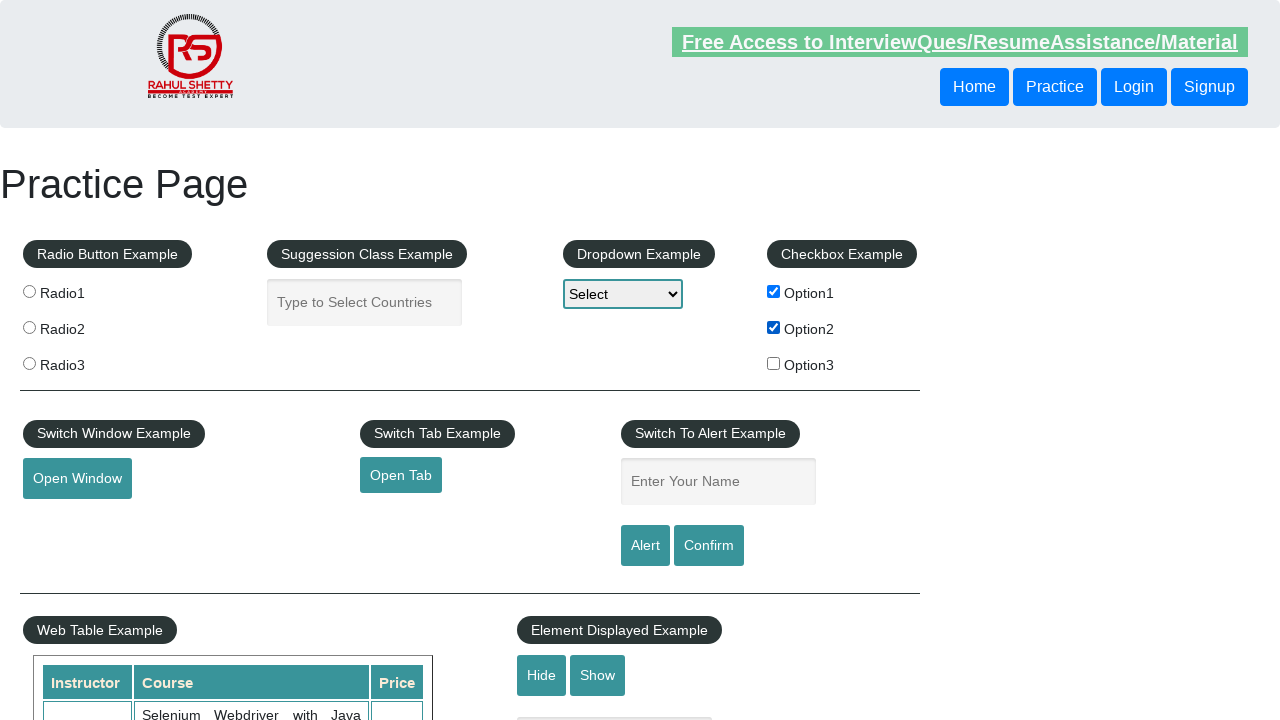

Clicked checkbox 3 at (774, 363) on input[type='checkbox'] >> nth=2
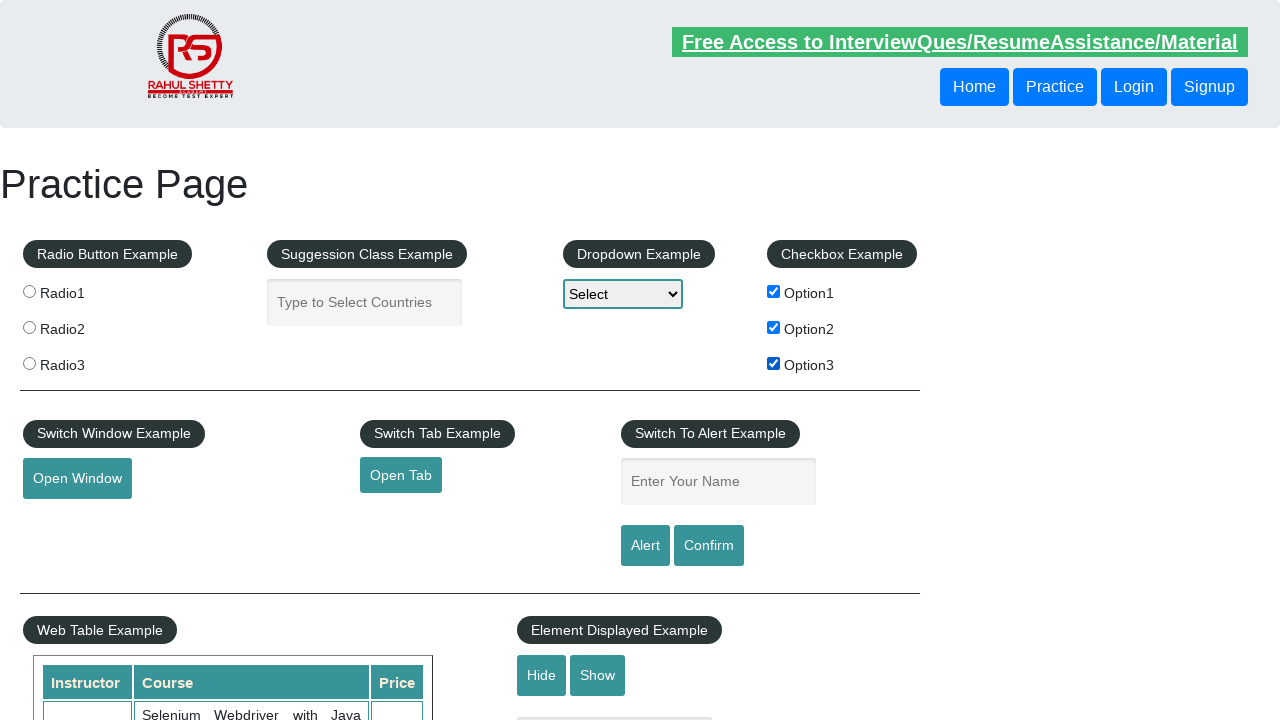

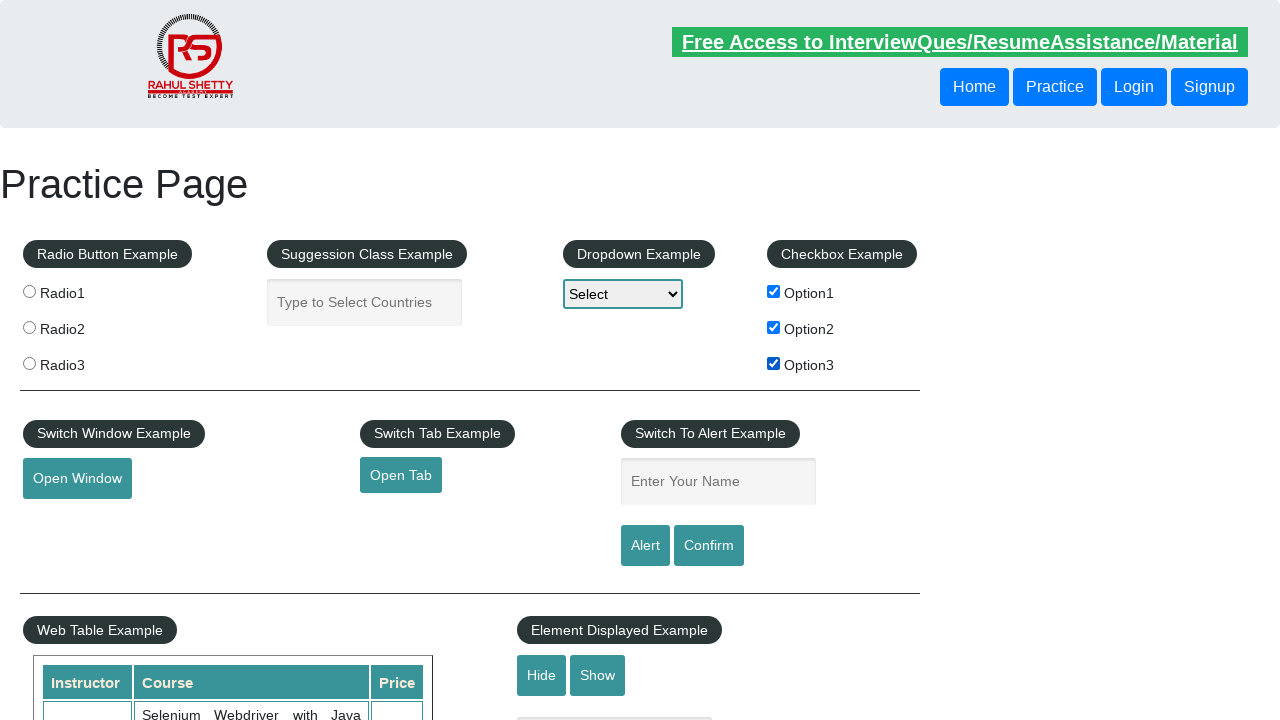